Tests filtering to display only active (incomplete) todo items

Starting URL: https://demo.playwright.dev/todomvc

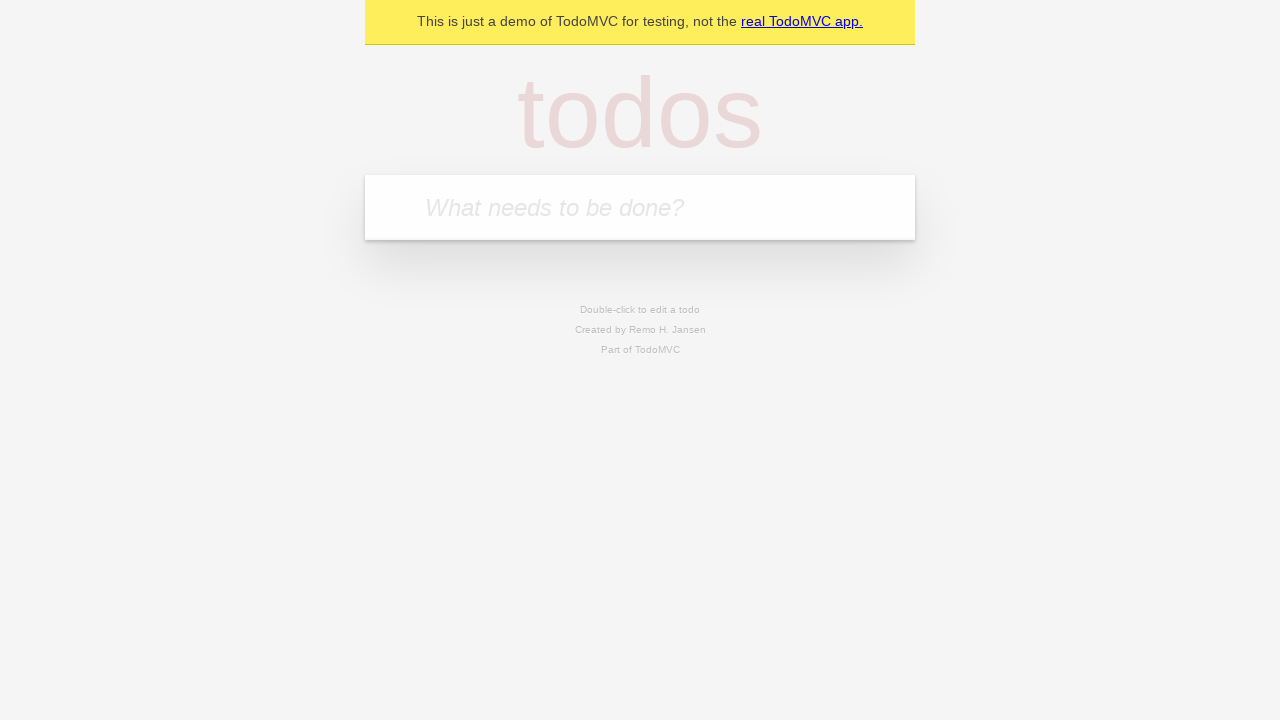

Filled todo input with 'buy some cheese' on internal:attr=[placeholder="What needs to be done?"i]
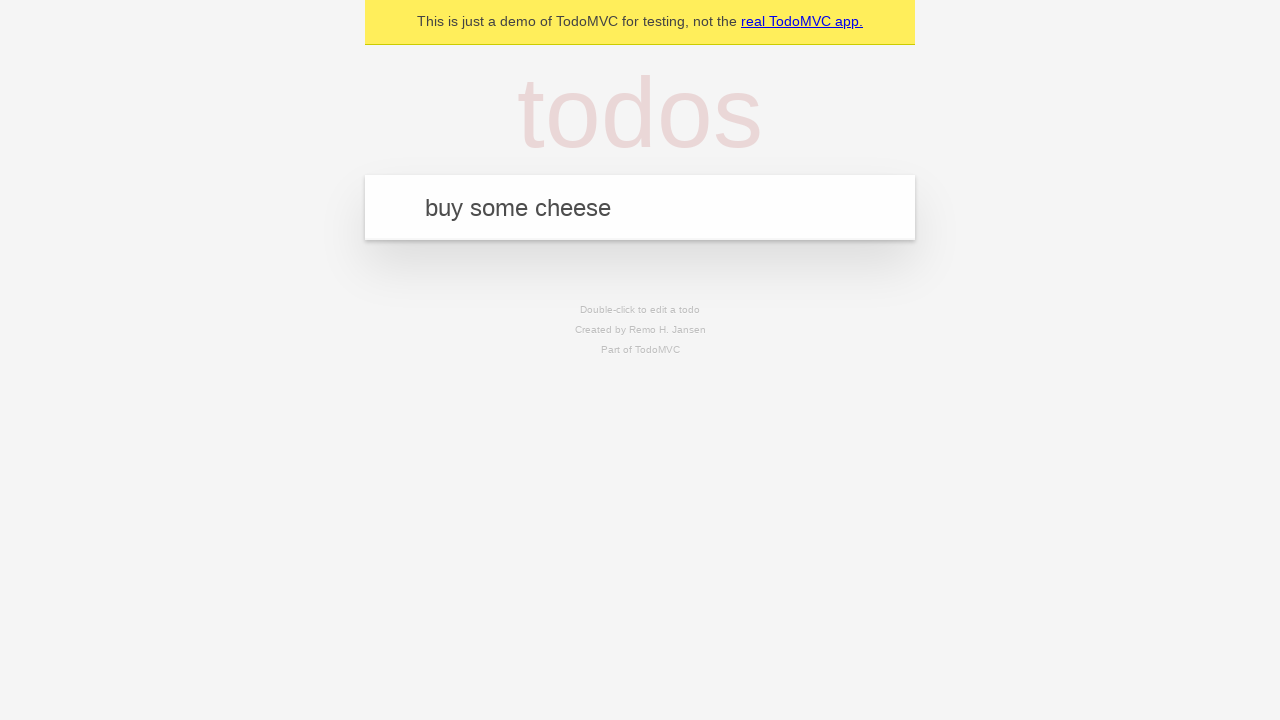

Pressed Enter to create first todo on internal:attr=[placeholder="What needs to be done?"i]
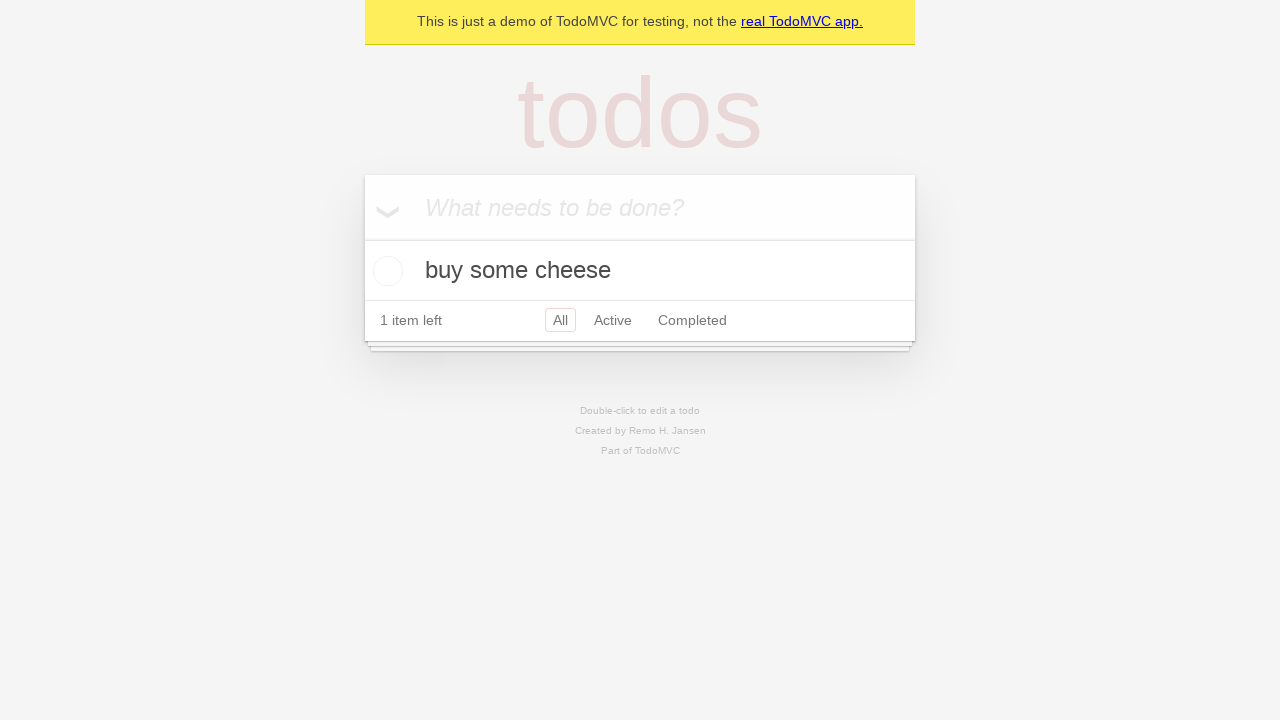

Filled todo input with 'feed the cat' on internal:attr=[placeholder="What needs to be done?"i]
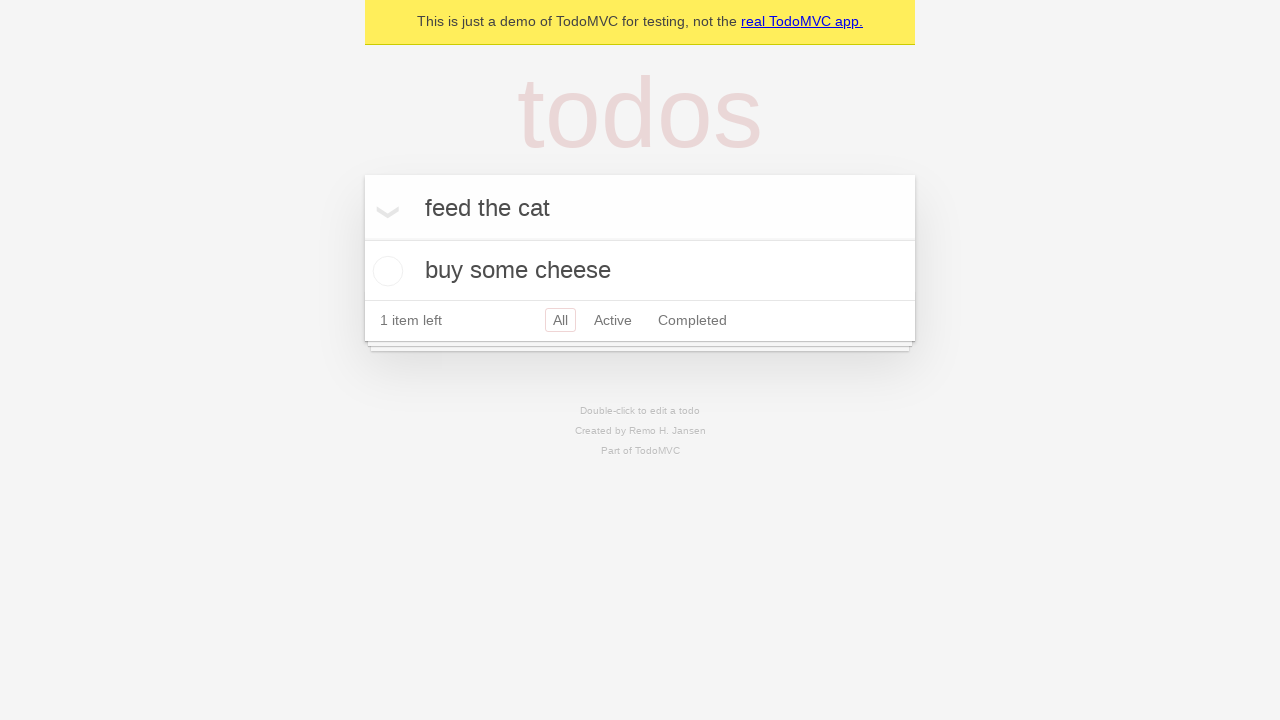

Pressed Enter to create second todo on internal:attr=[placeholder="What needs to be done?"i]
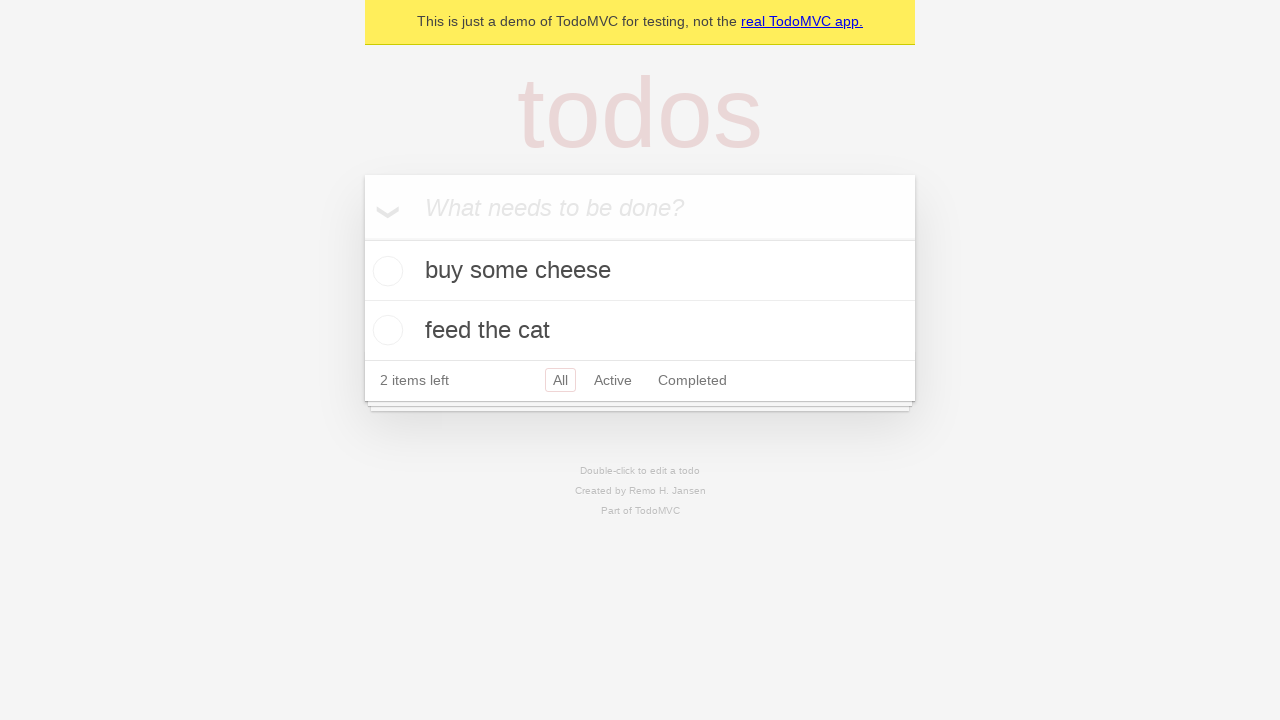

Filled todo input with 'book a doctors appointment' on internal:attr=[placeholder="What needs to be done?"i]
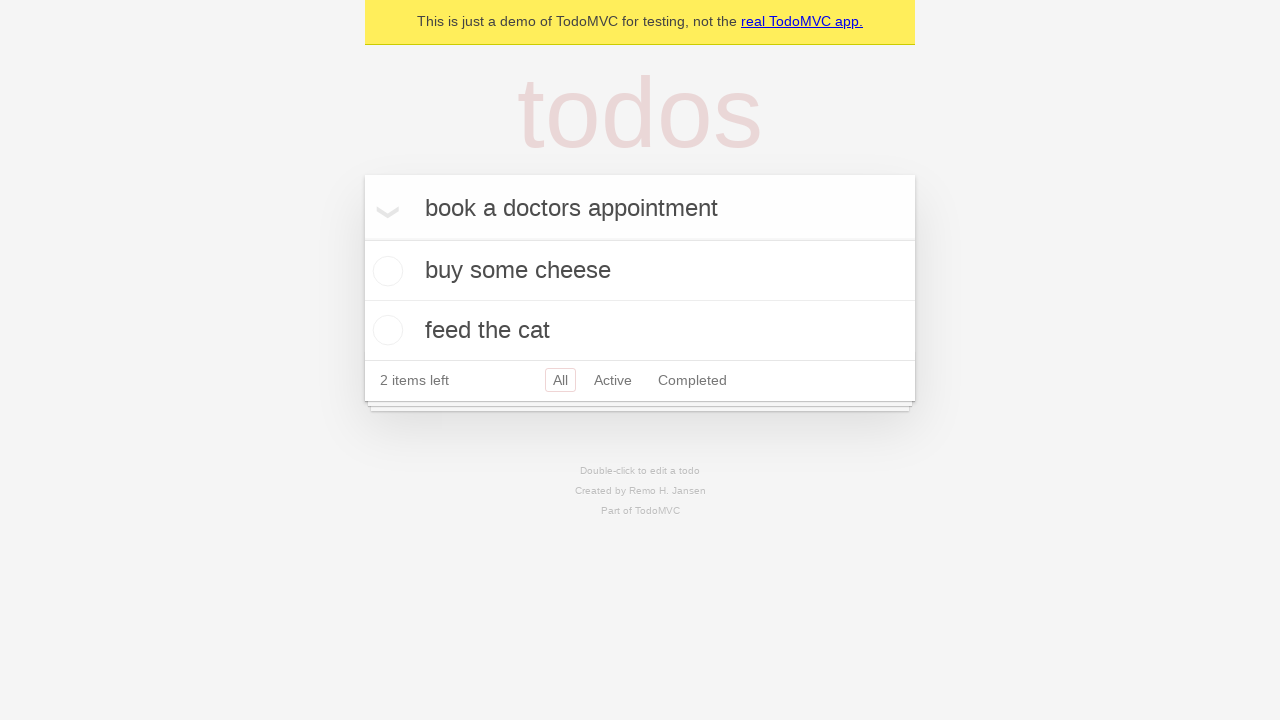

Pressed Enter to create third todo on internal:attr=[placeholder="What needs to be done?"i]
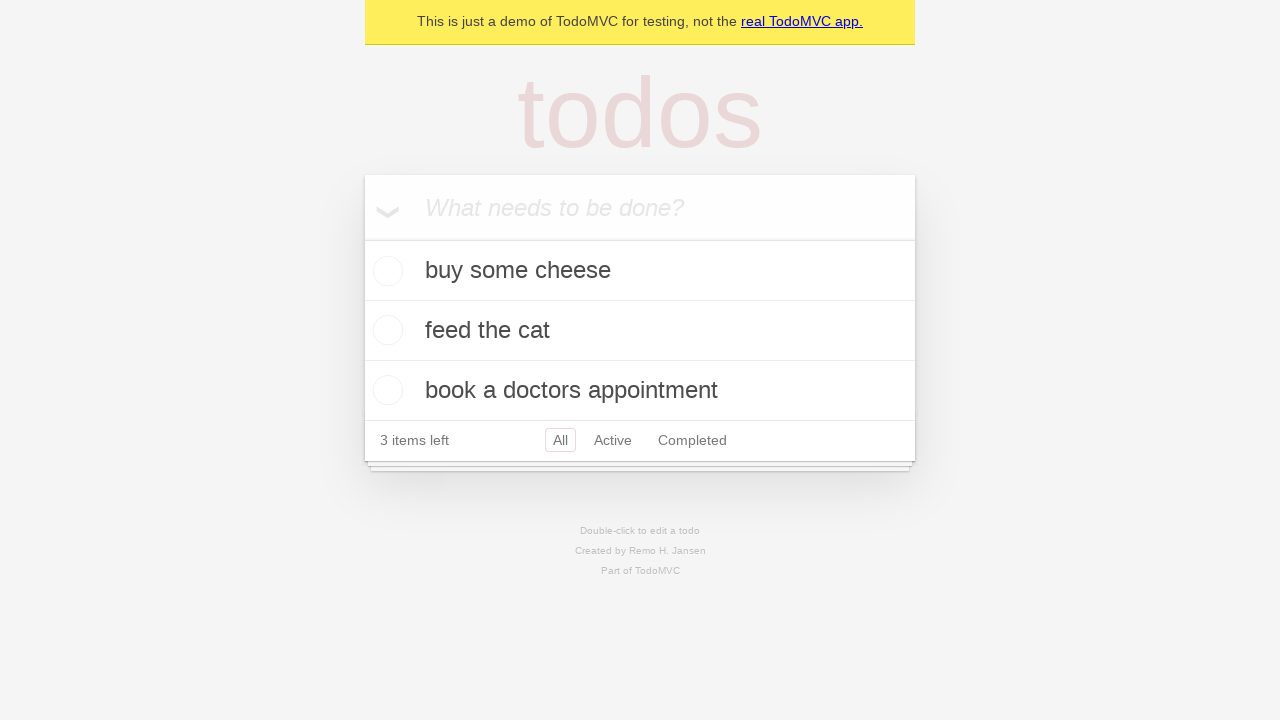

Checked the checkbox for second todo item 'feed the cat' at (385, 330) on internal:testid=[data-testid="todo-item"s] >> nth=1 >> internal:role=checkbox
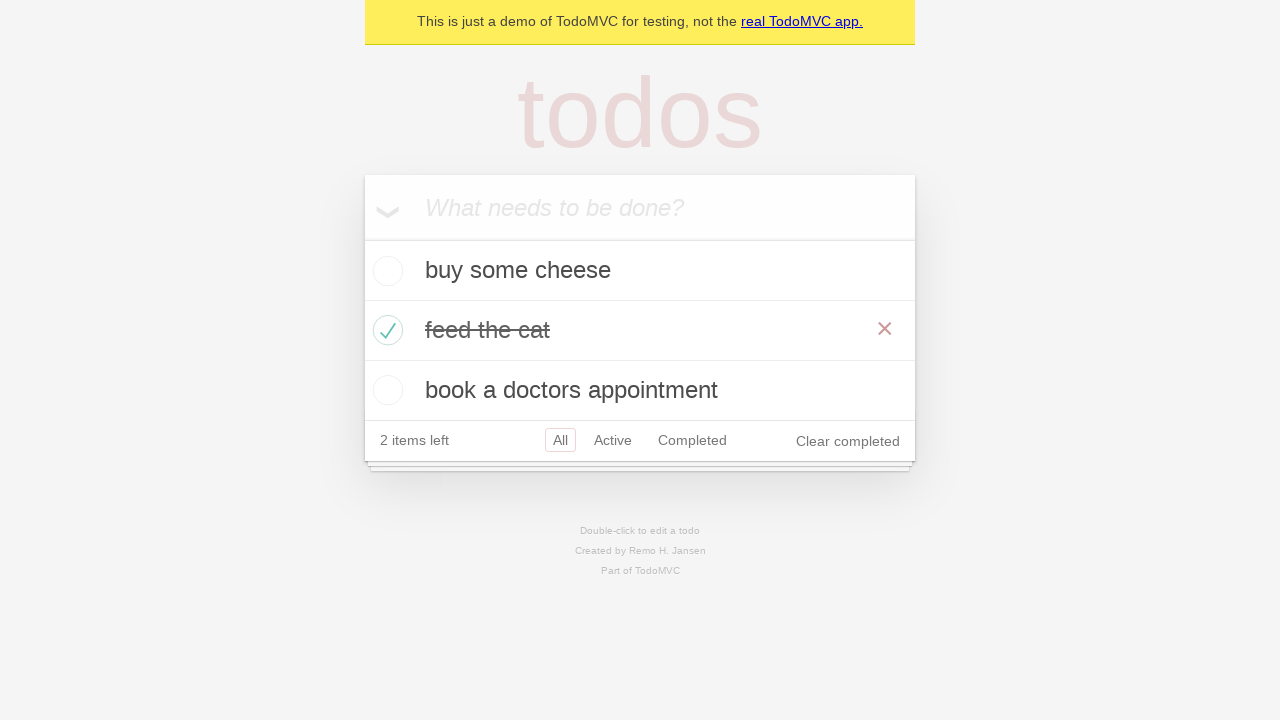

Clicked Active filter link to display only incomplete todos at (613, 440) on internal:role=link[name="Active"i]
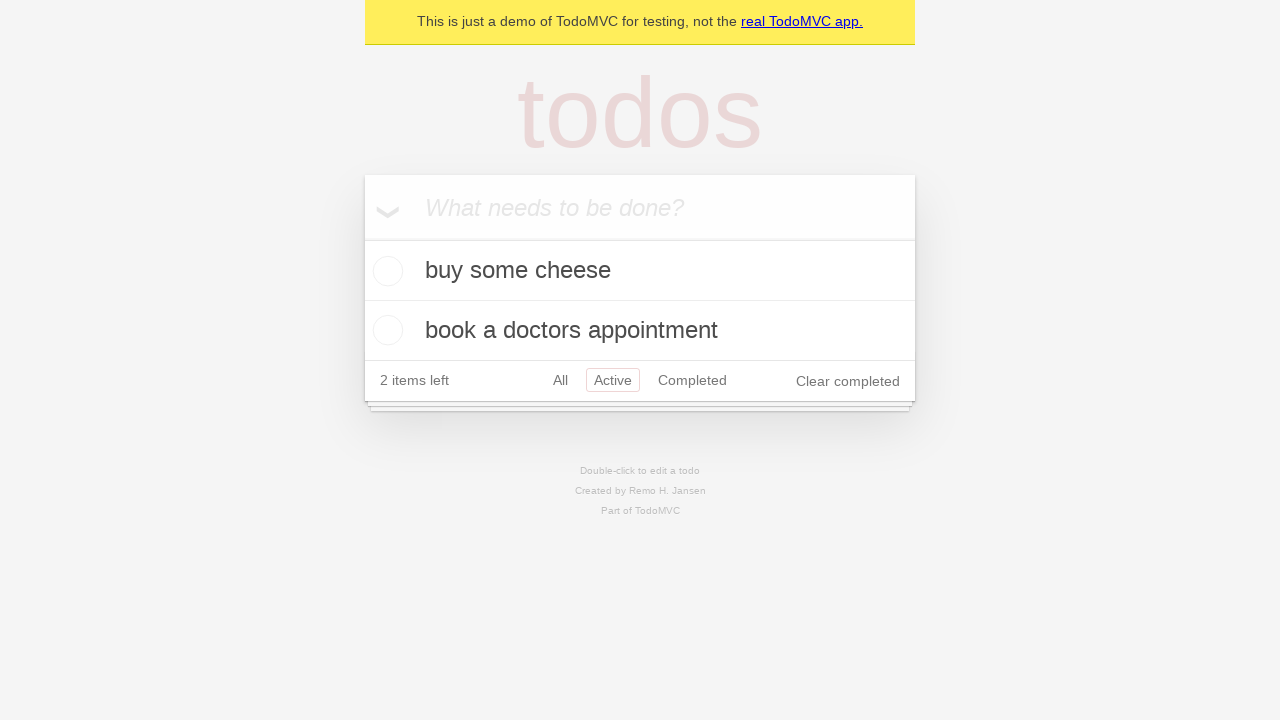

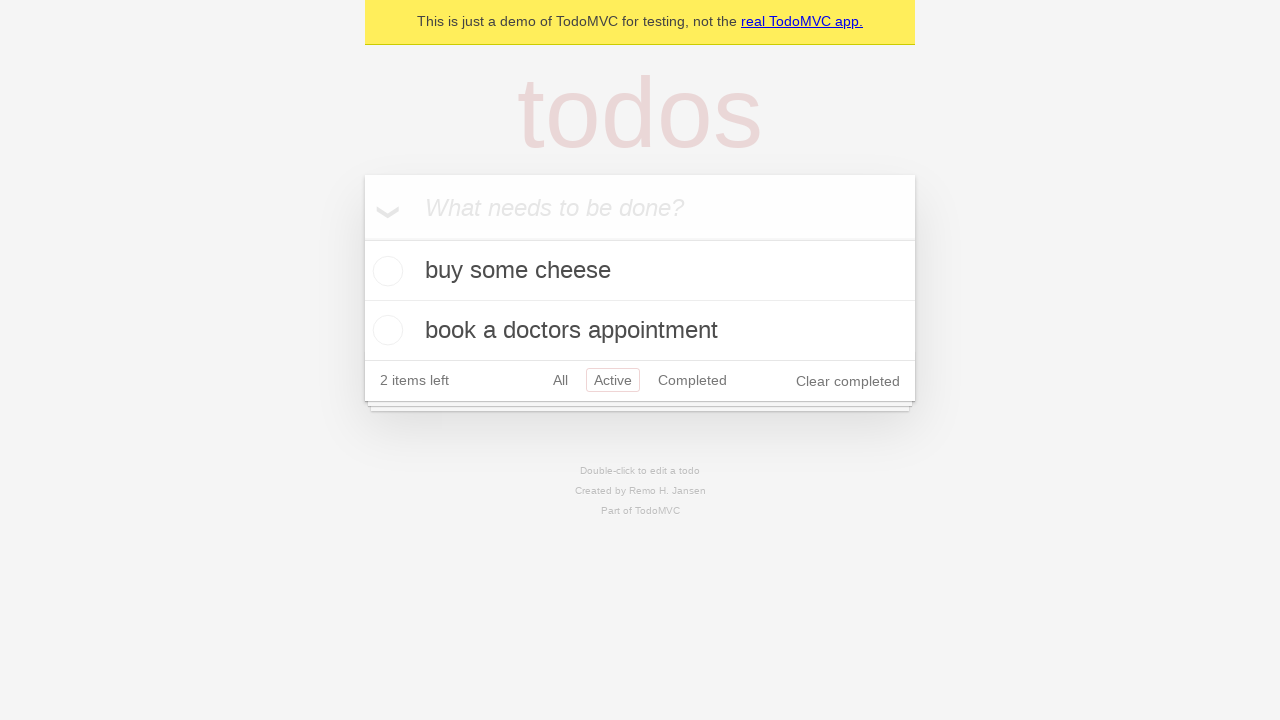